Tests that clicking the Email column header sorts the table data in ascending order by verifying the Email column values are alphabetically sorted.

Starting URL: http://the-internet.herokuapp.com/tables

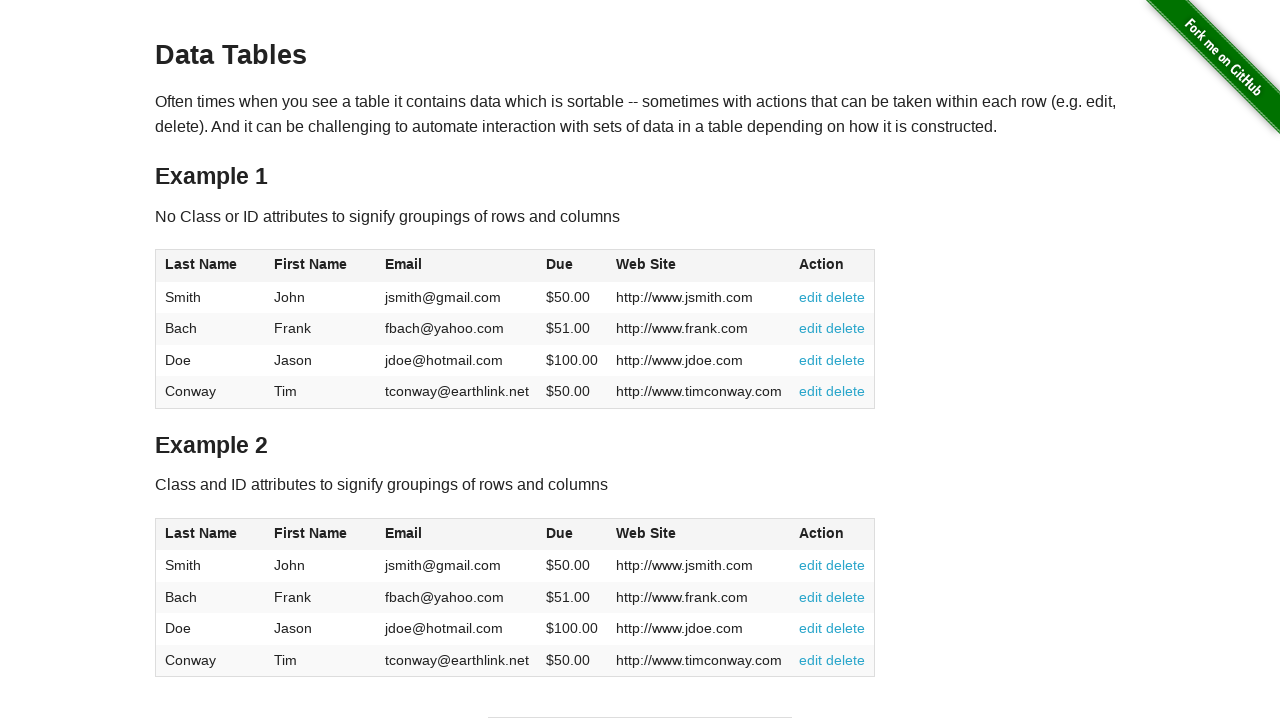

Clicked Email column header to sort table at (457, 266) on #table1 thead tr th:nth-of-type(3)
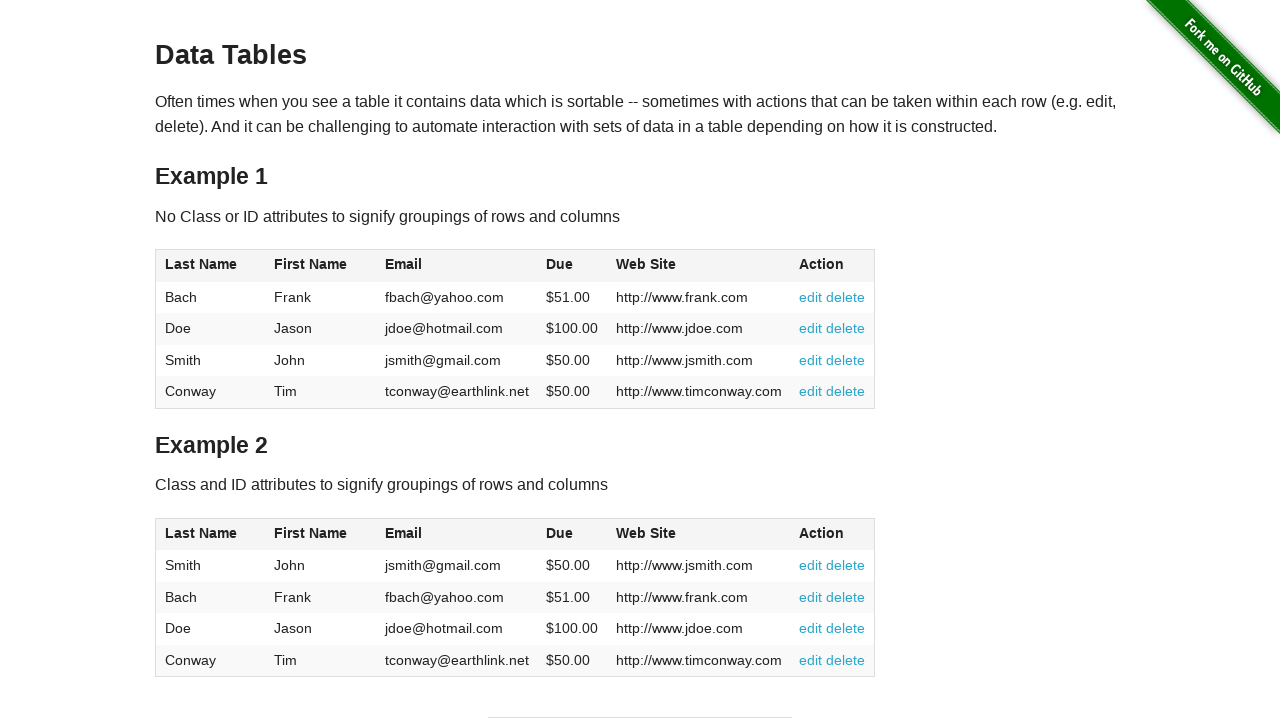

Table data loaded and Email column is visible
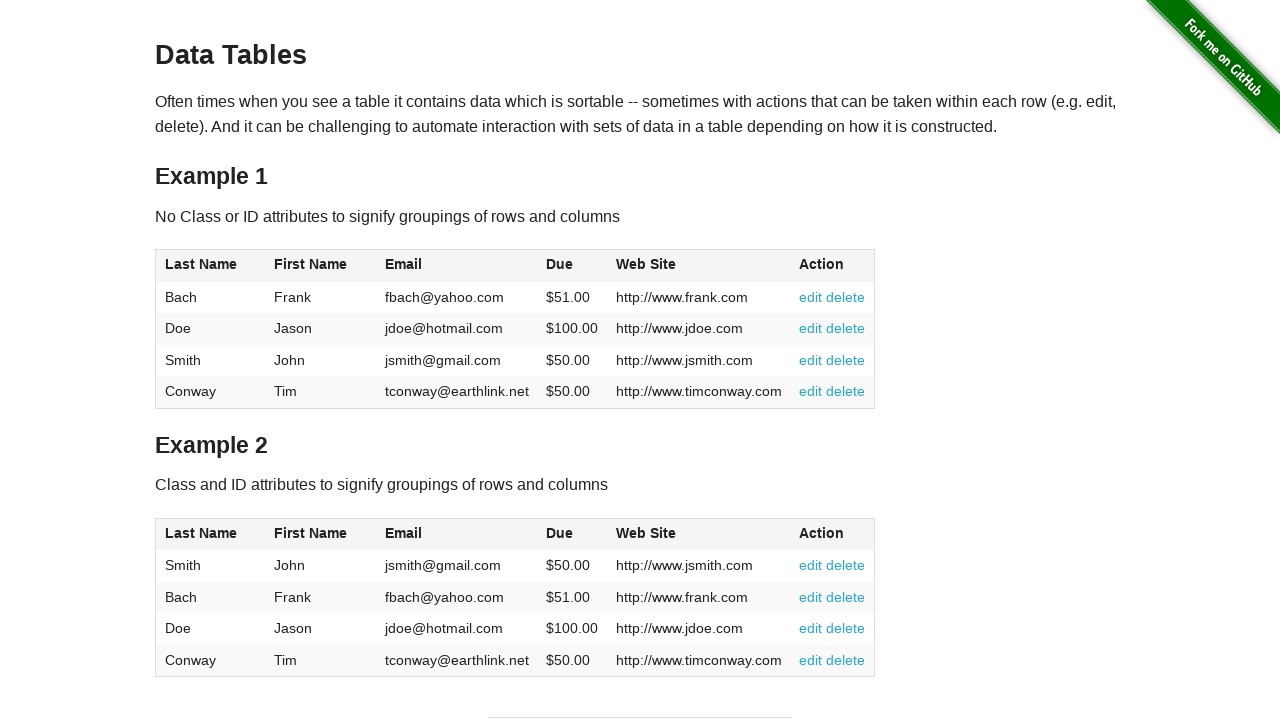

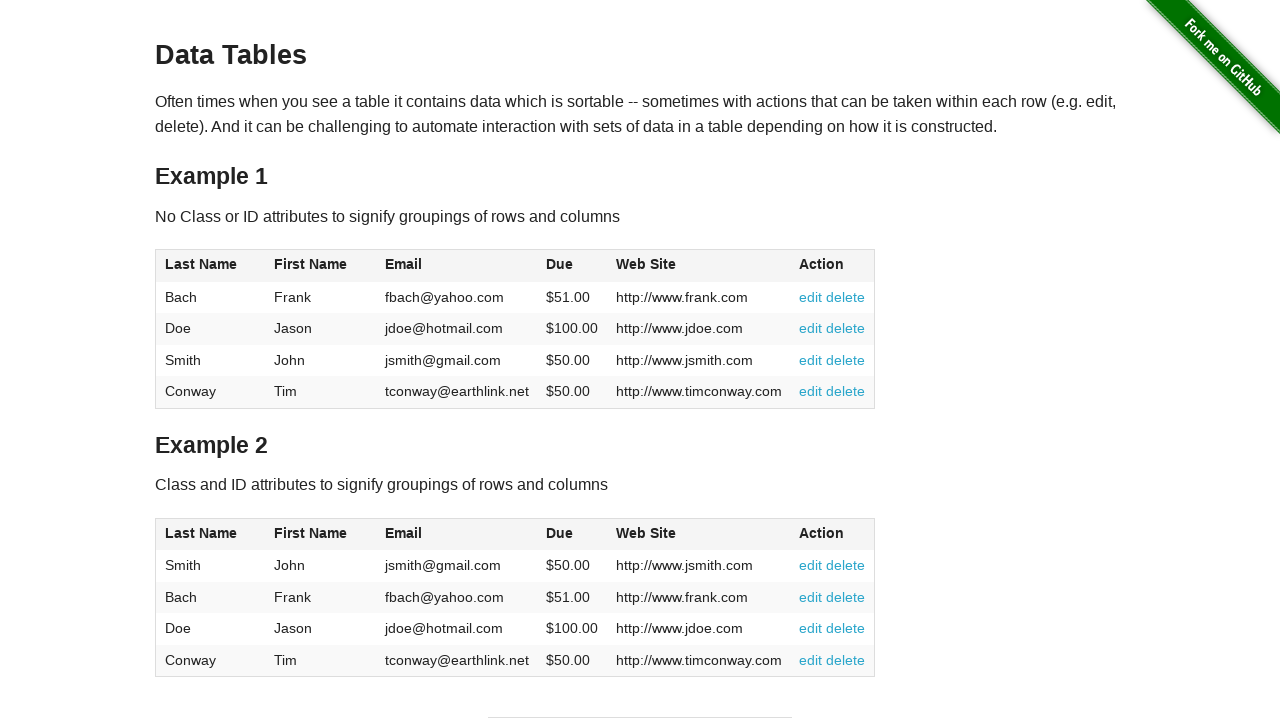